Tests triangle calculator with isosceles triangle inputs (7, 7, 8) expecting "Isosceles"

Starting URL: https://testpages.eviltester.com/styled/apps/triangle/triangle001.html

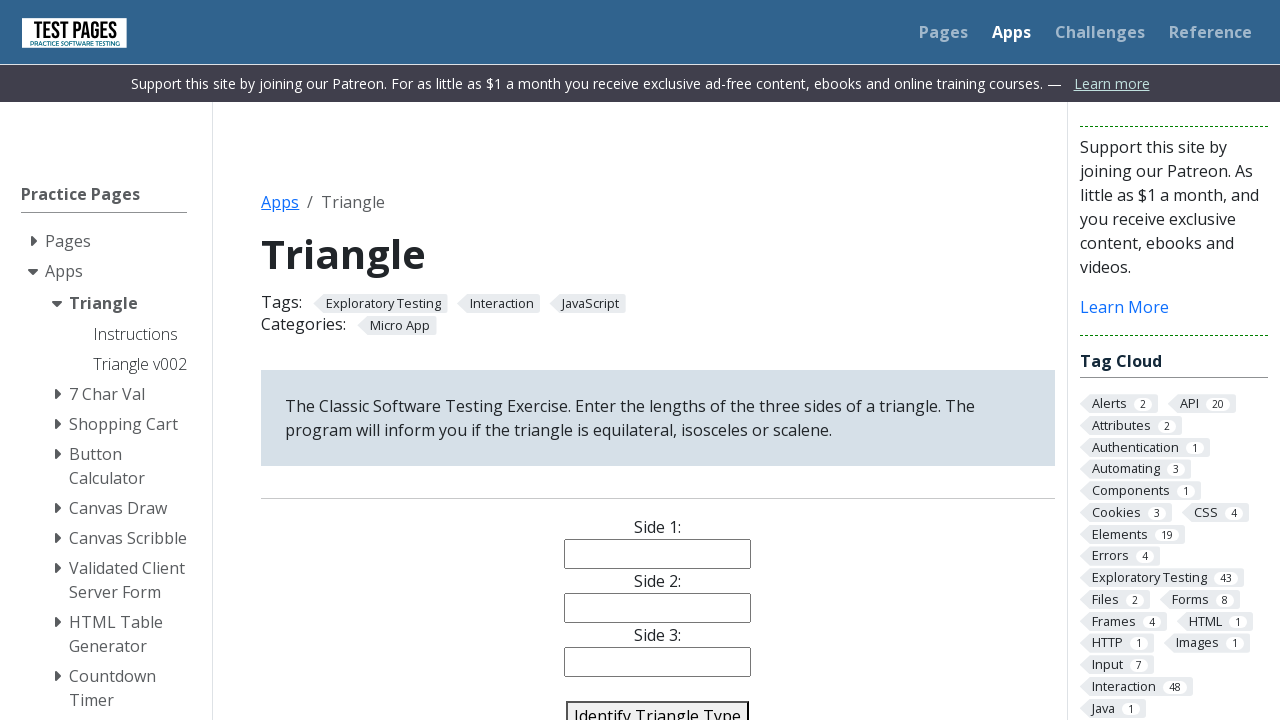

Filled side 1 input field with '7' on #side1
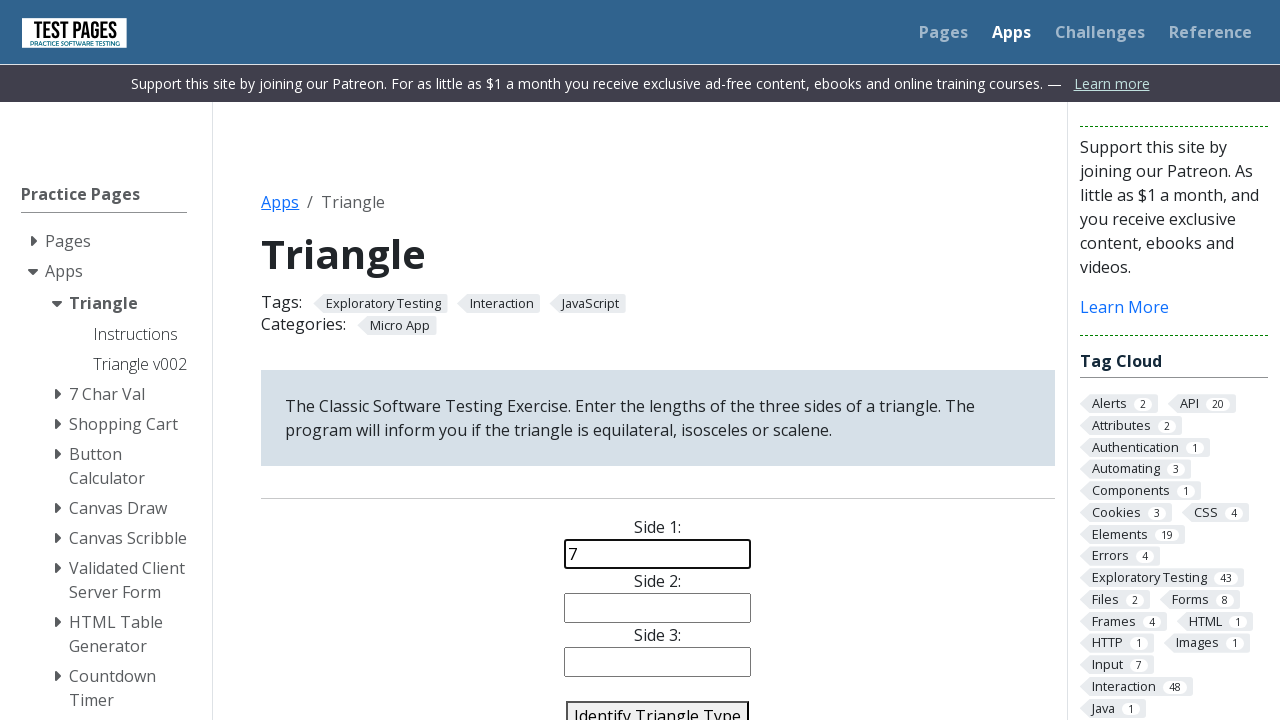

Filled side 2 input field with '7' on #side2
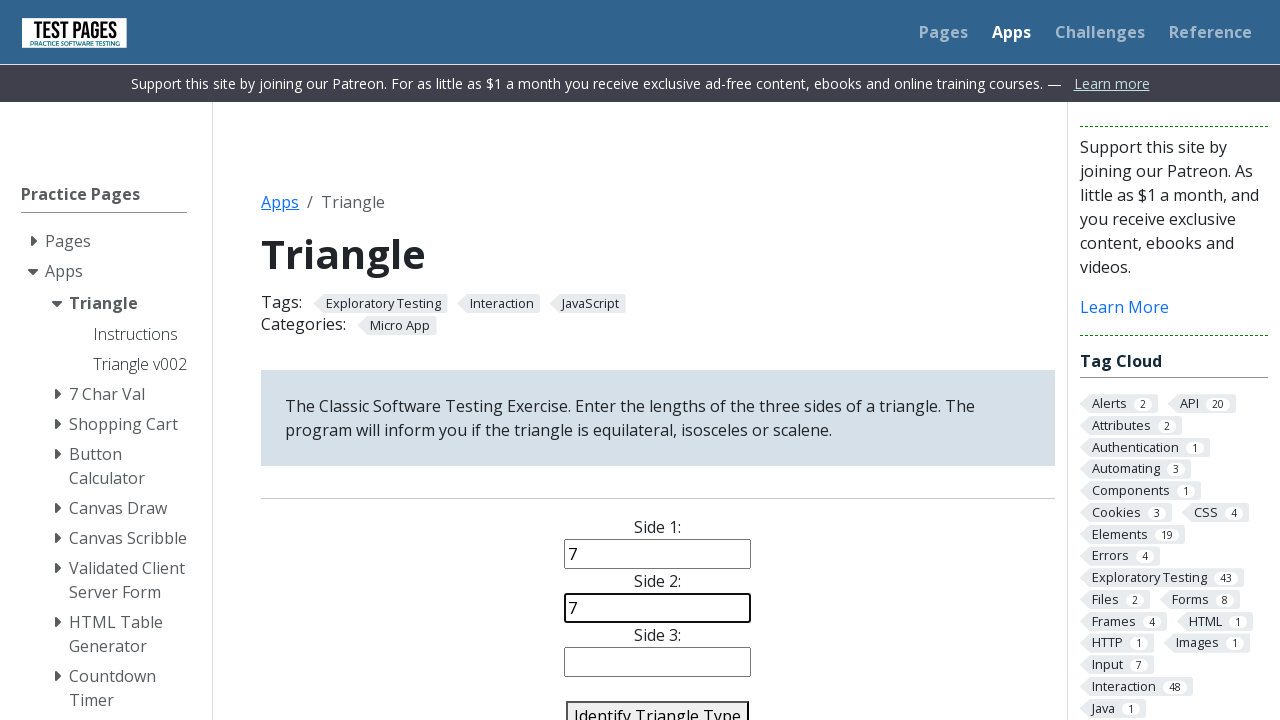

Filled side 3 input field with '8' on #side3
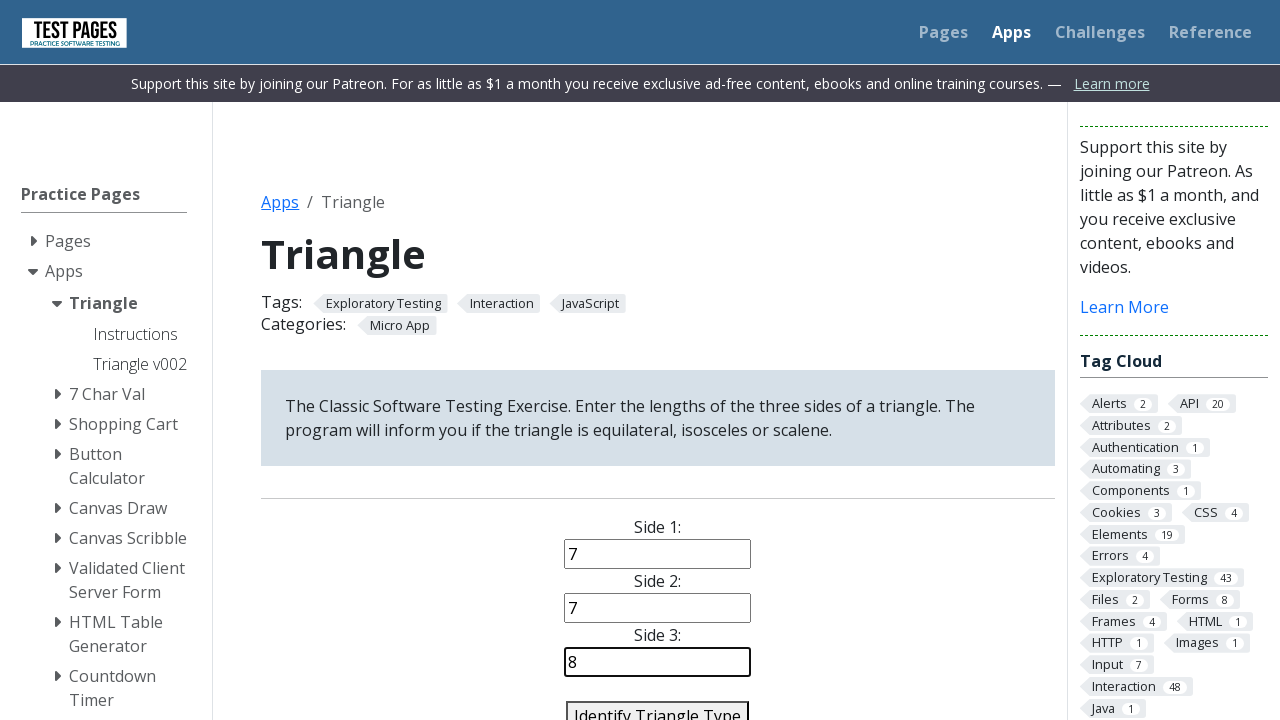

Clicked identify triangle button at (658, 705) on #identify-triangle-action
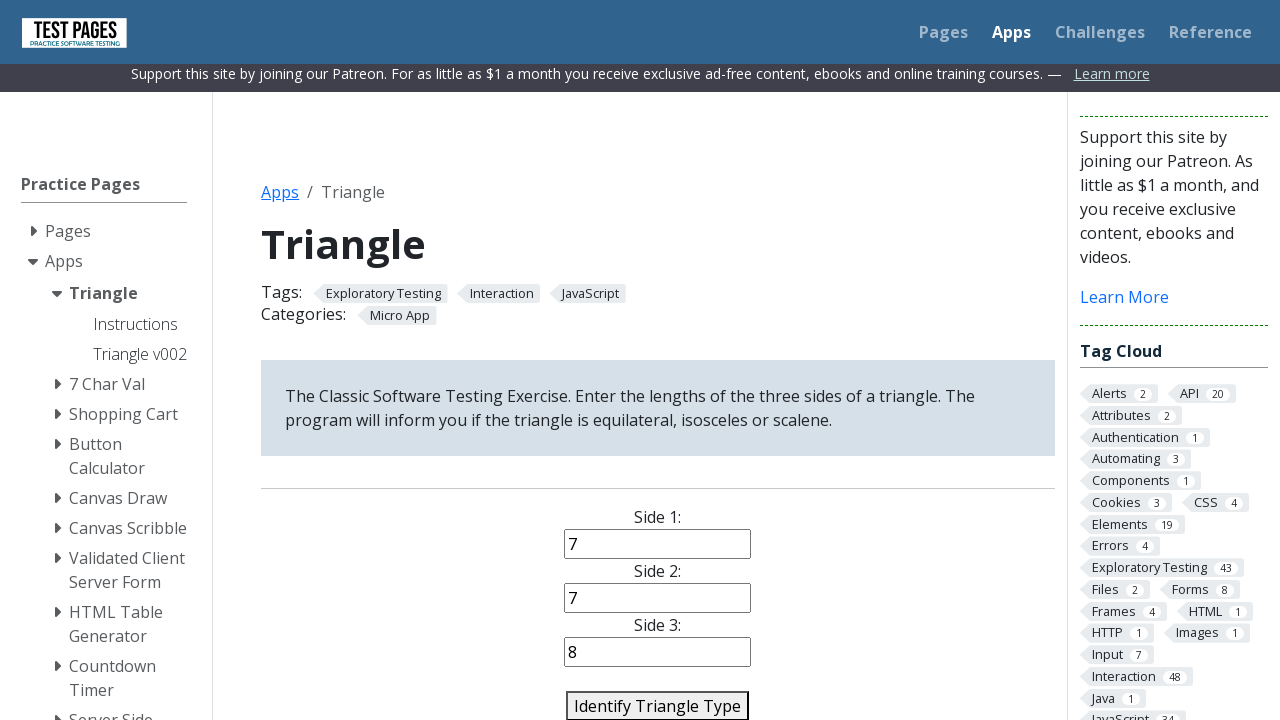

Triangle type result appeared on page
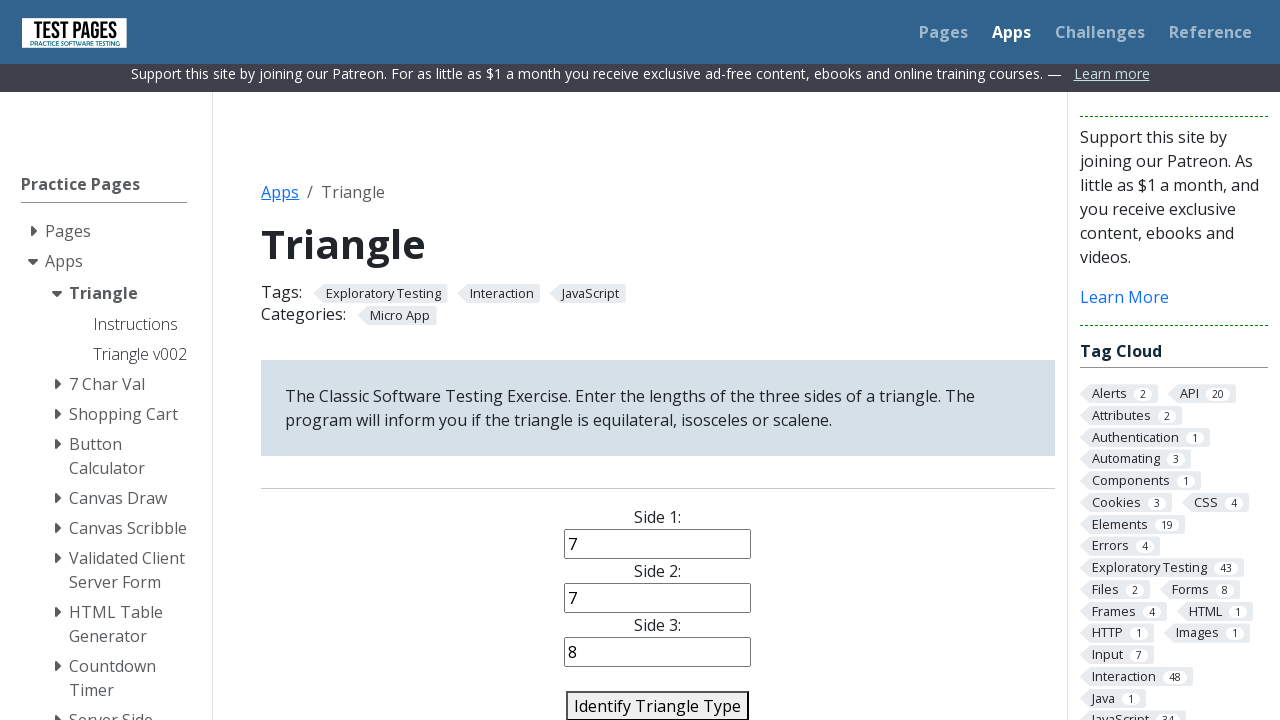

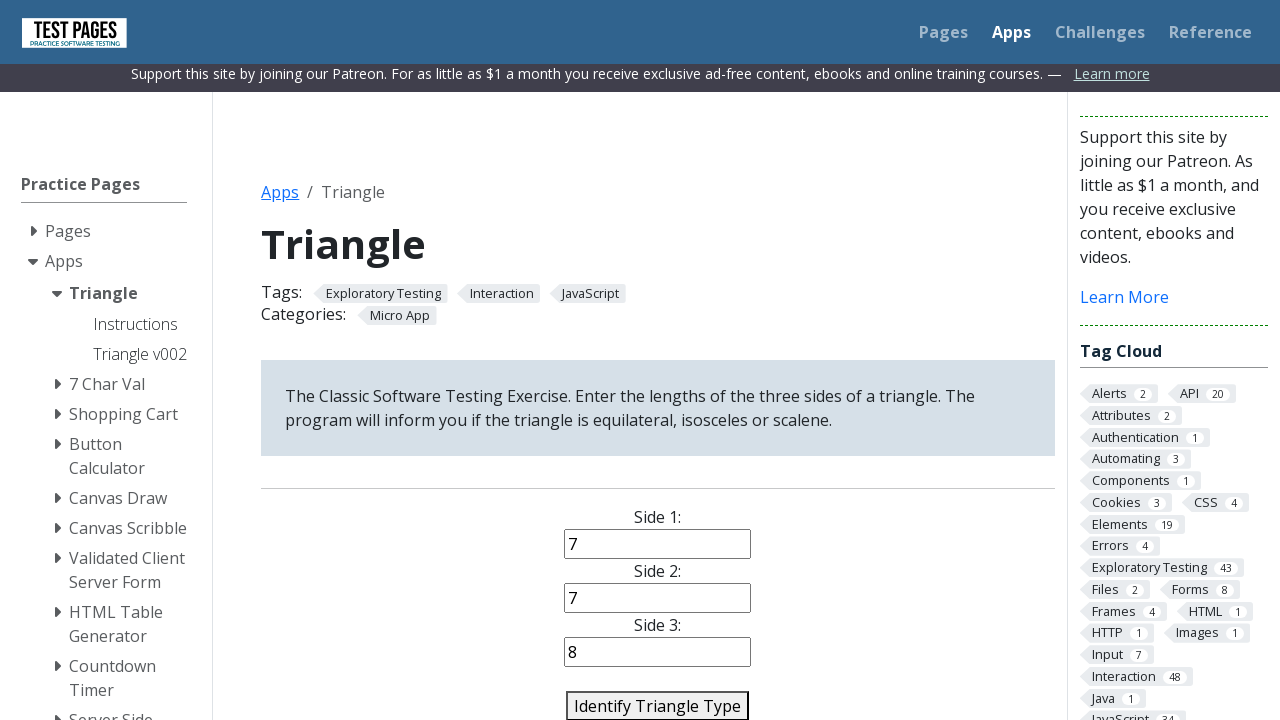